Tests basic navigation by visiting the Wish website, first navigating to wish.co and then to wish.com to verify both domains are accessible.

Starting URL: https://www.wish.co/

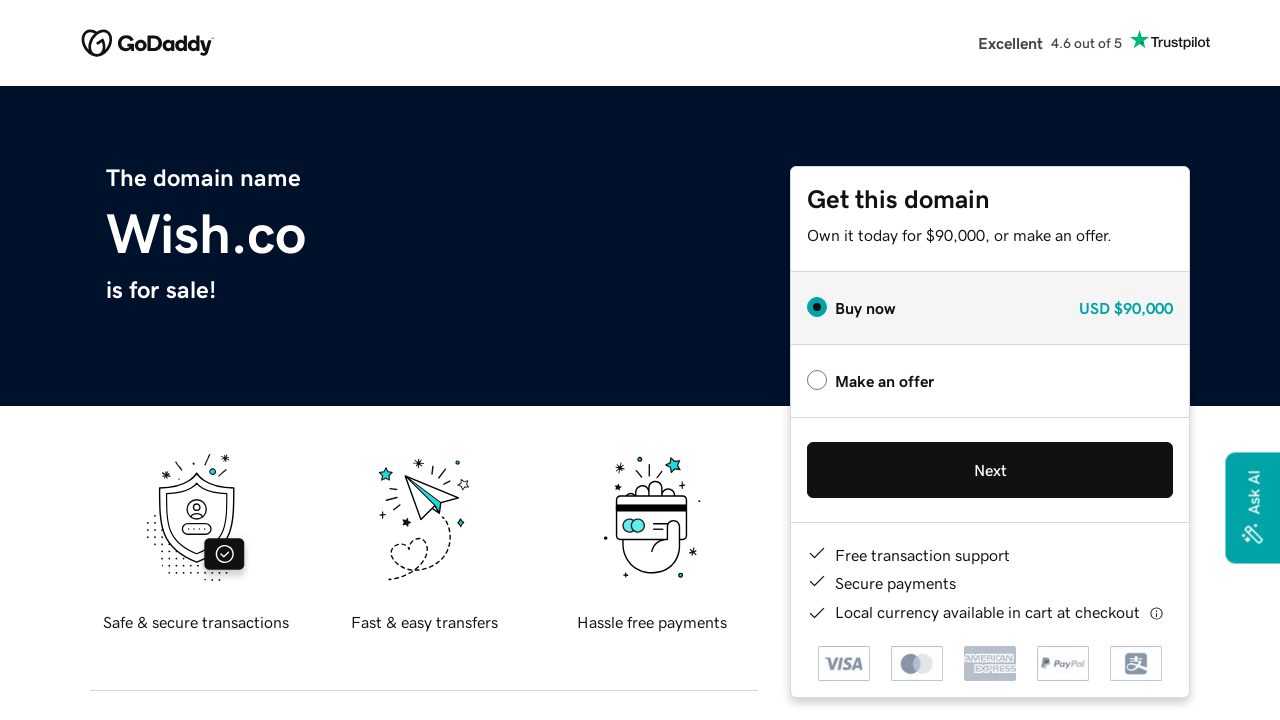

Waited for wish.co to load (domcontentloaded)
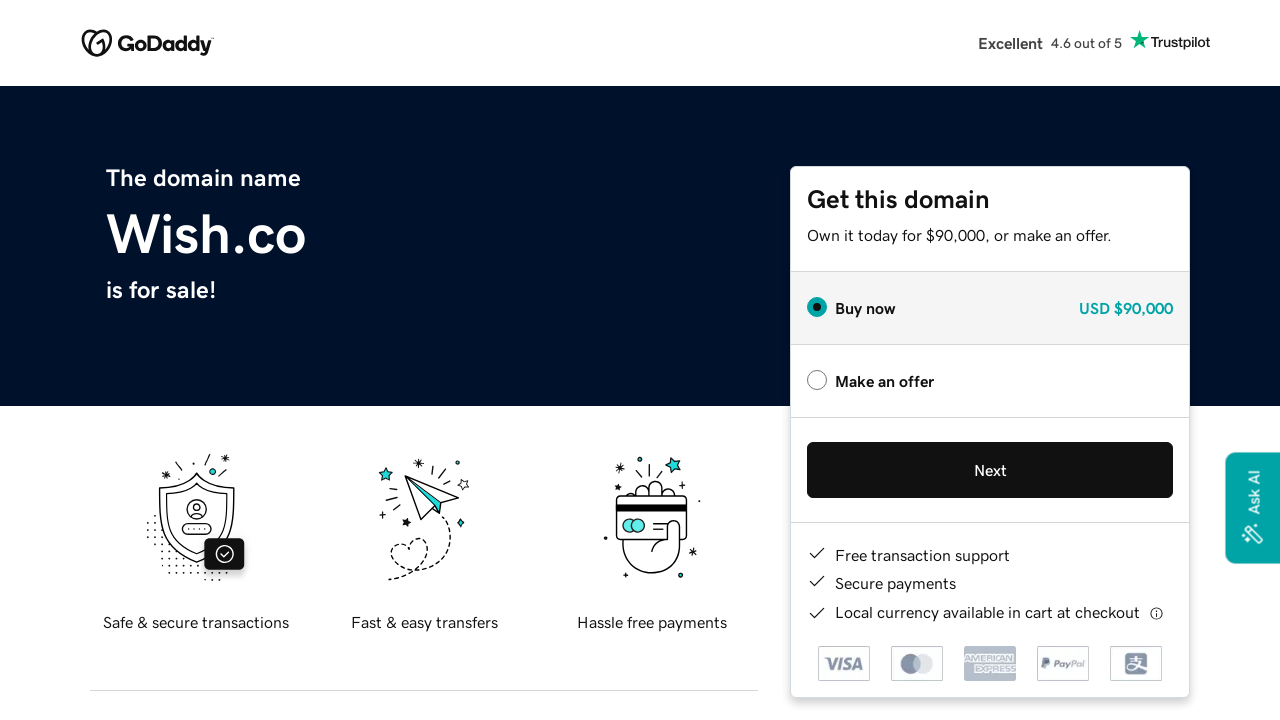

Navigated to wish.com
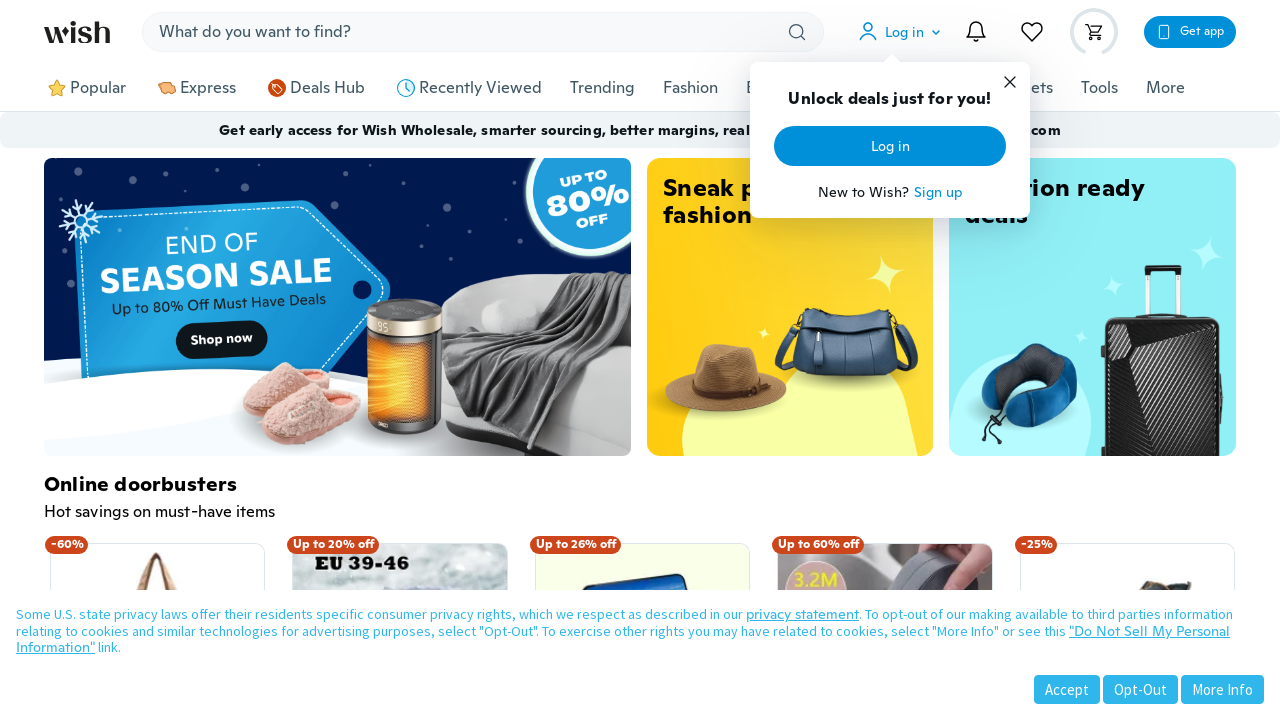

Waited for wish.com to load (domcontentloaded)
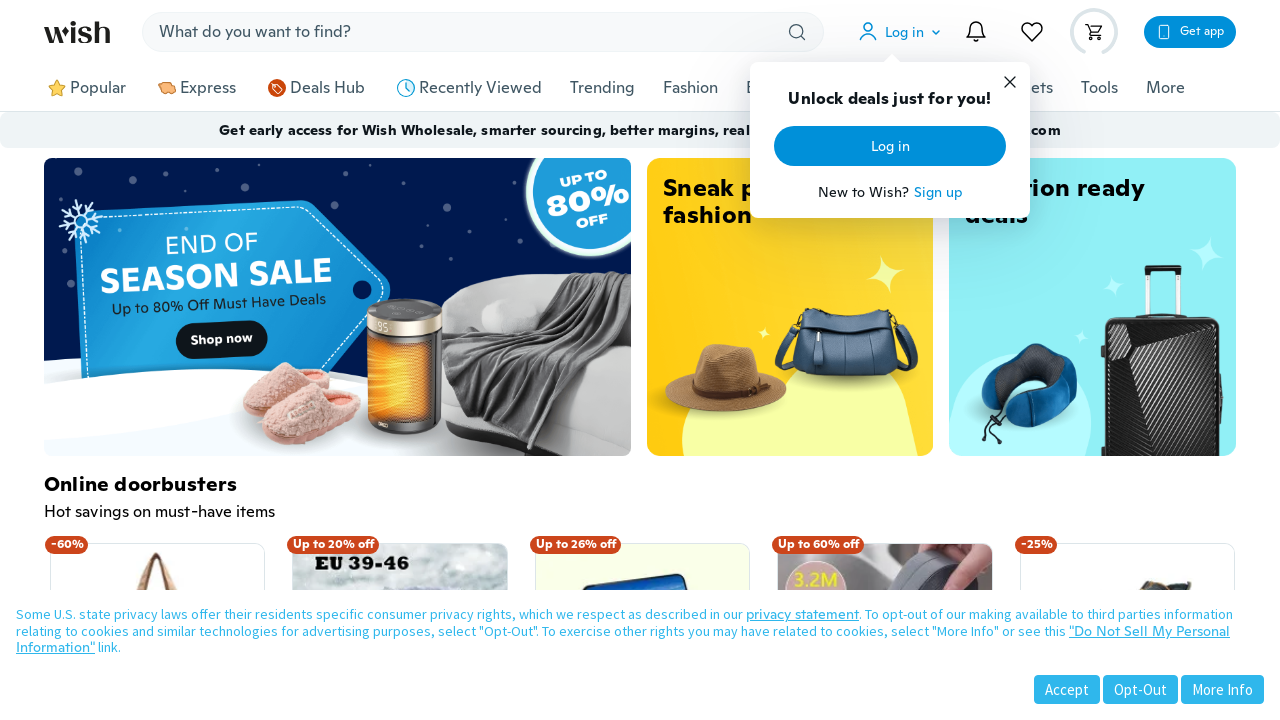

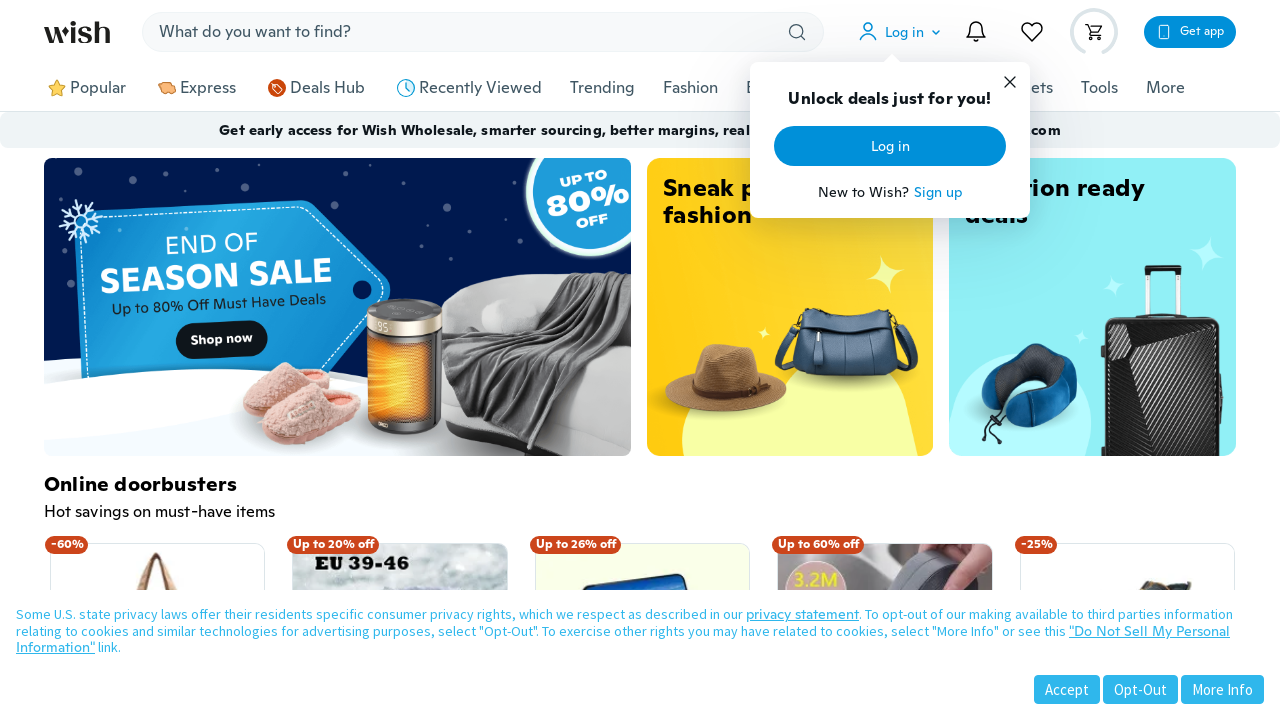